Tests an e-commerce shopping flow by searching for products containing "ber", adding all matching items to cart, proceeding to checkout, and applying a promo code

Starting URL: https://rahulshettyacademy.com/seleniumPractise/#/

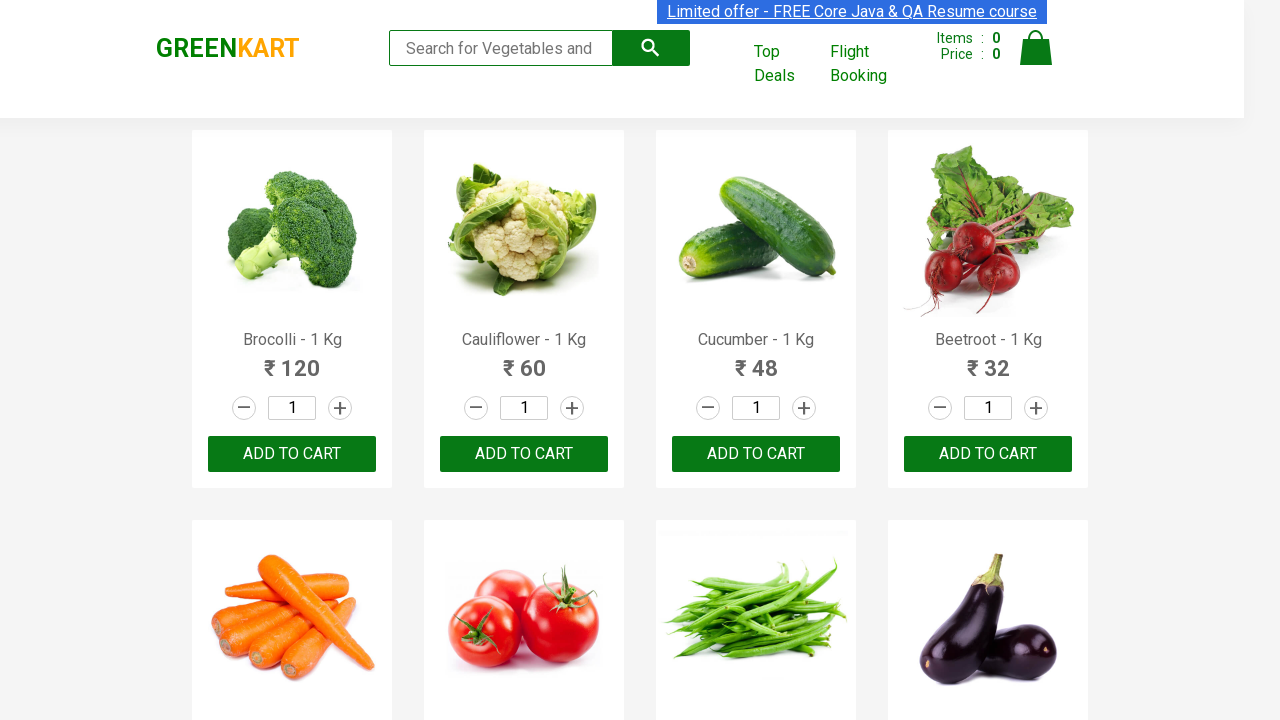

Filled search field with 'ber' on .search-keyword
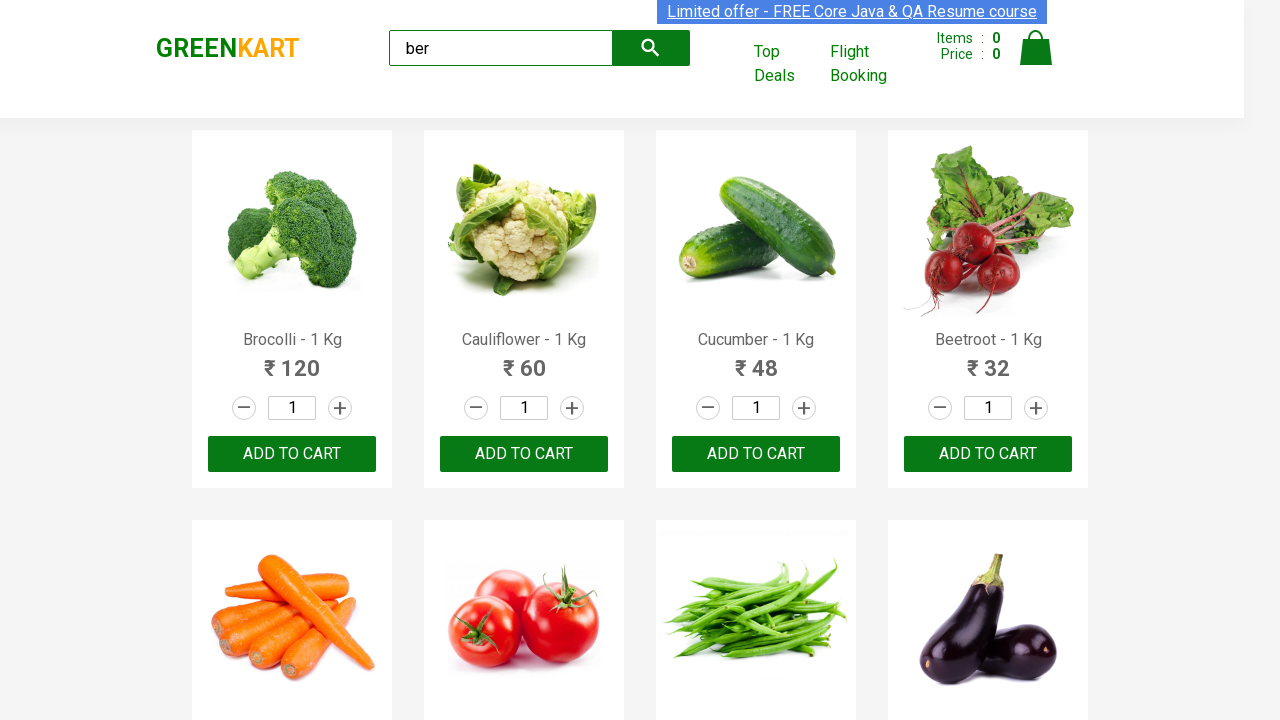

Waited for search results to load
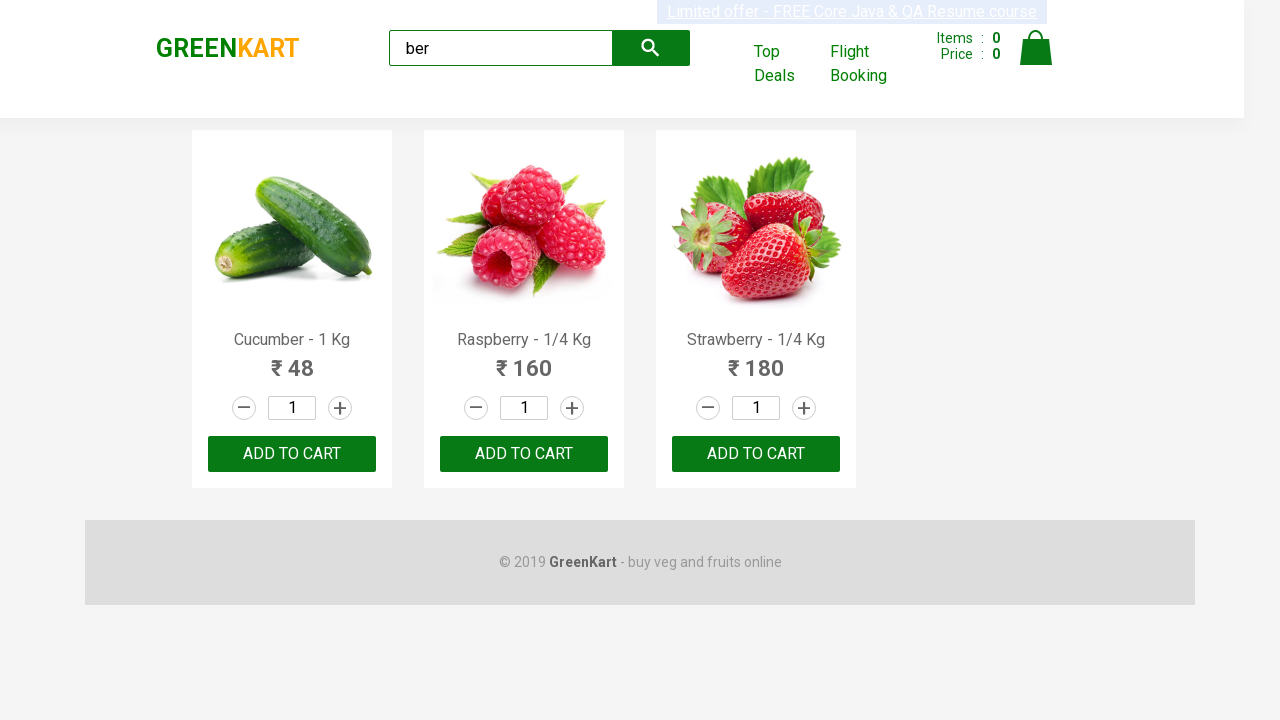

Found 3 products containing 'ber'
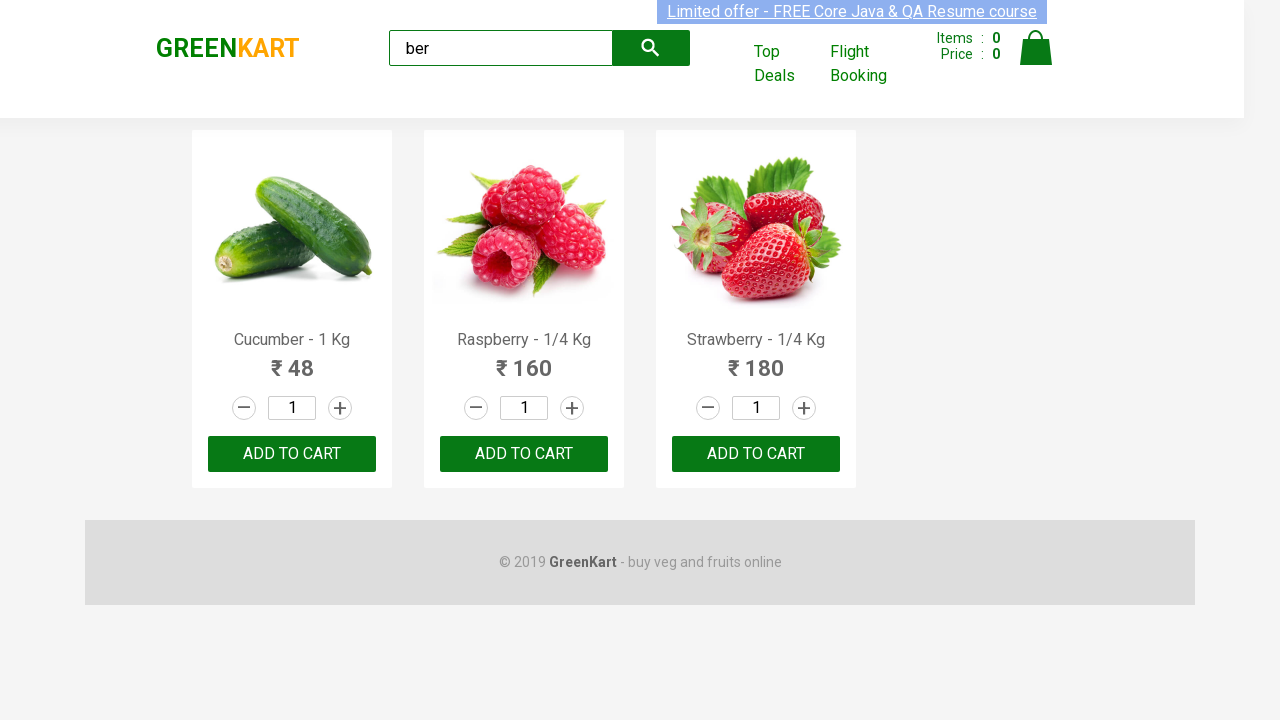

Added product to cart at (292, 454) on xpath=//div[@class='products']/div >> nth=0 >> div.product-action button
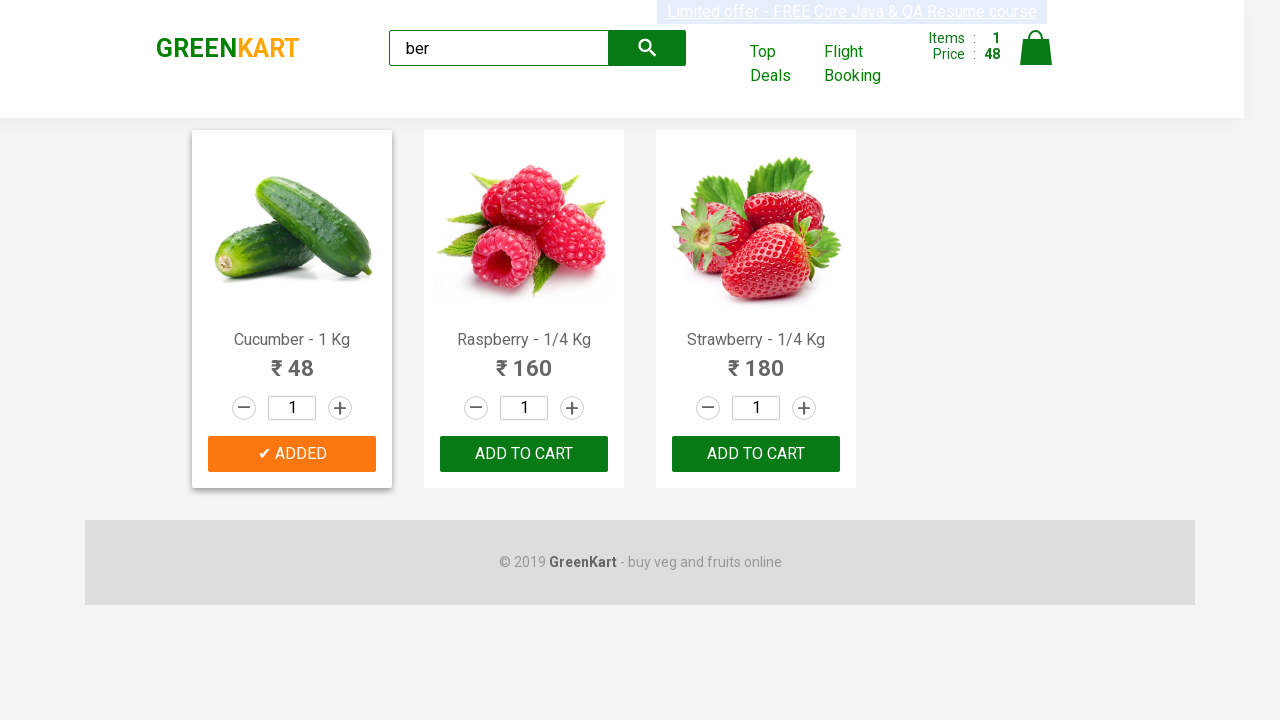

Added product to cart at (524, 454) on xpath=//div[@class='products']/div >> nth=1 >> div.product-action button
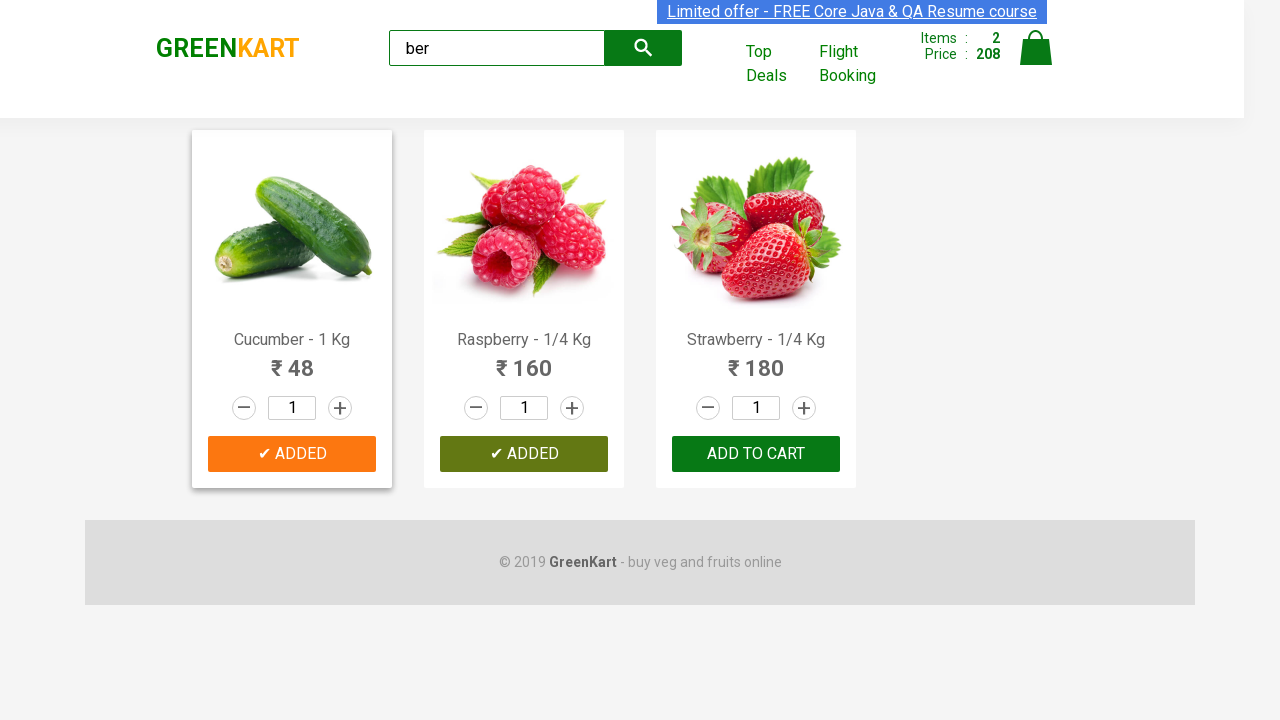

Added product to cart at (756, 454) on xpath=//div[@class='products']/div >> nth=2 >> div.product-action button
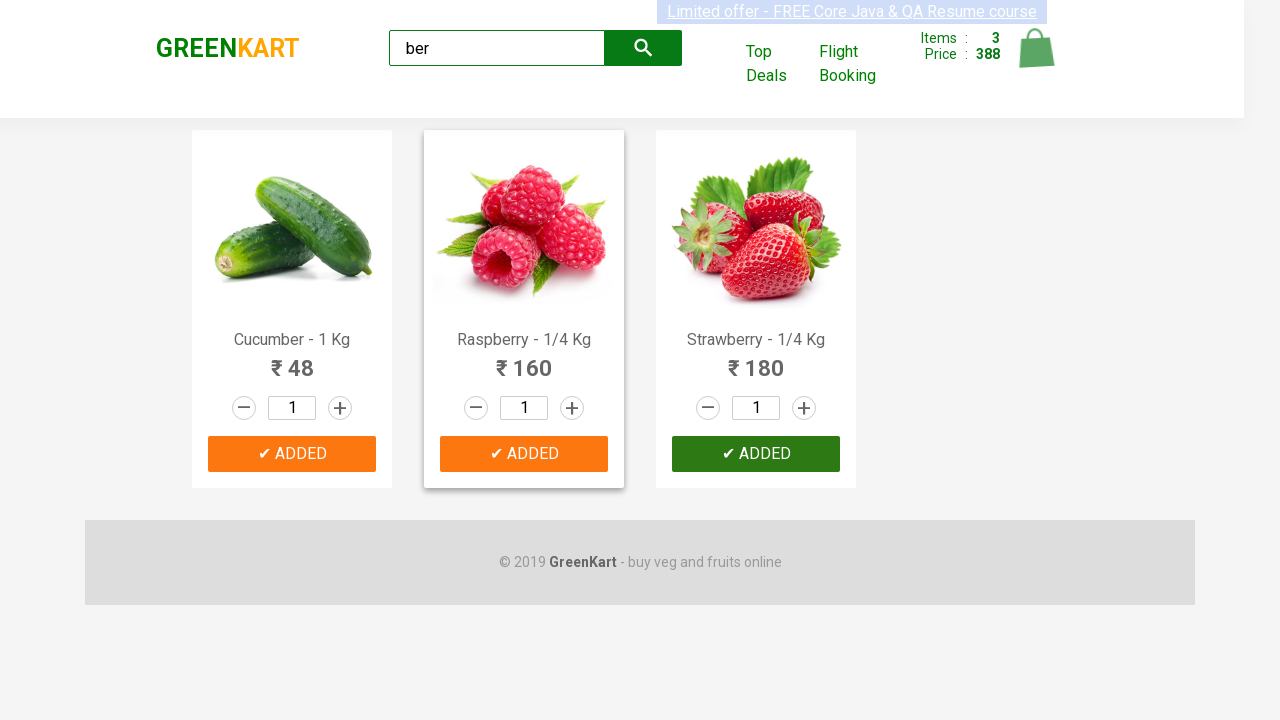

Clicked on Cart icon at (1036, 48) on img[alt='Cart']
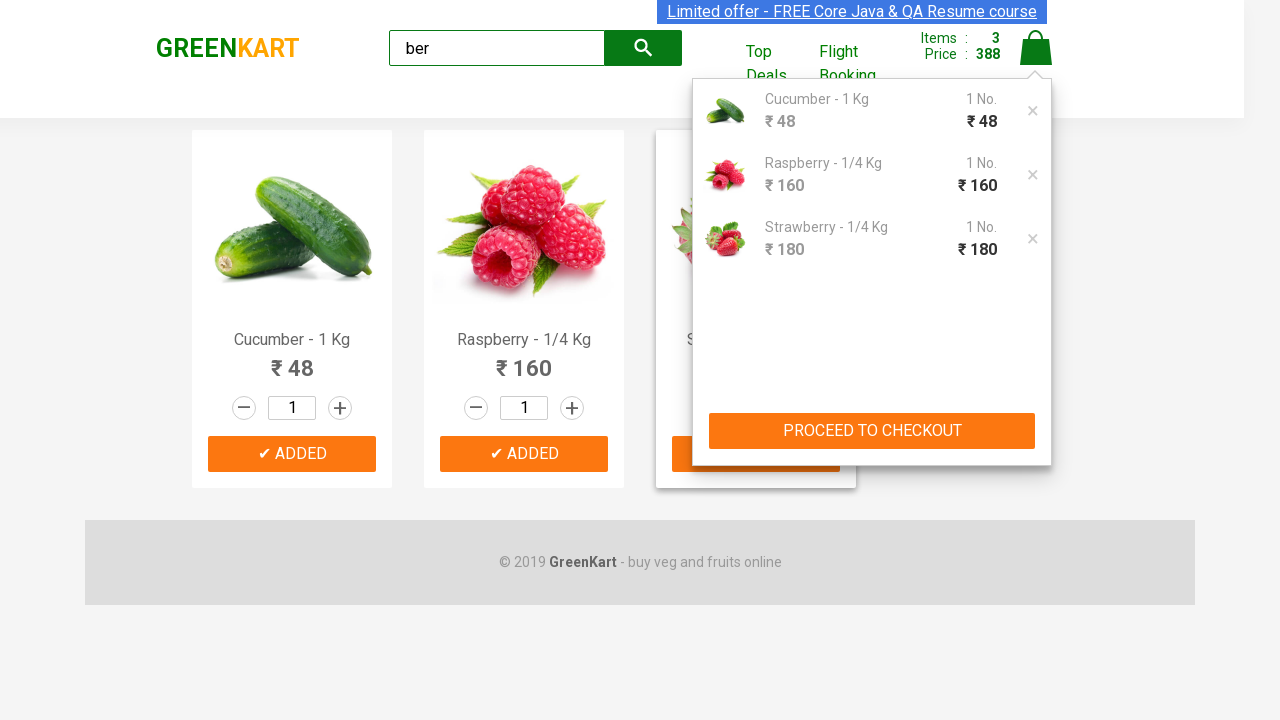

Clicked PROCEED TO CHECKOUT button at (872, 431) on xpath=//button[text()='PROCEED TO CHECKOUT']
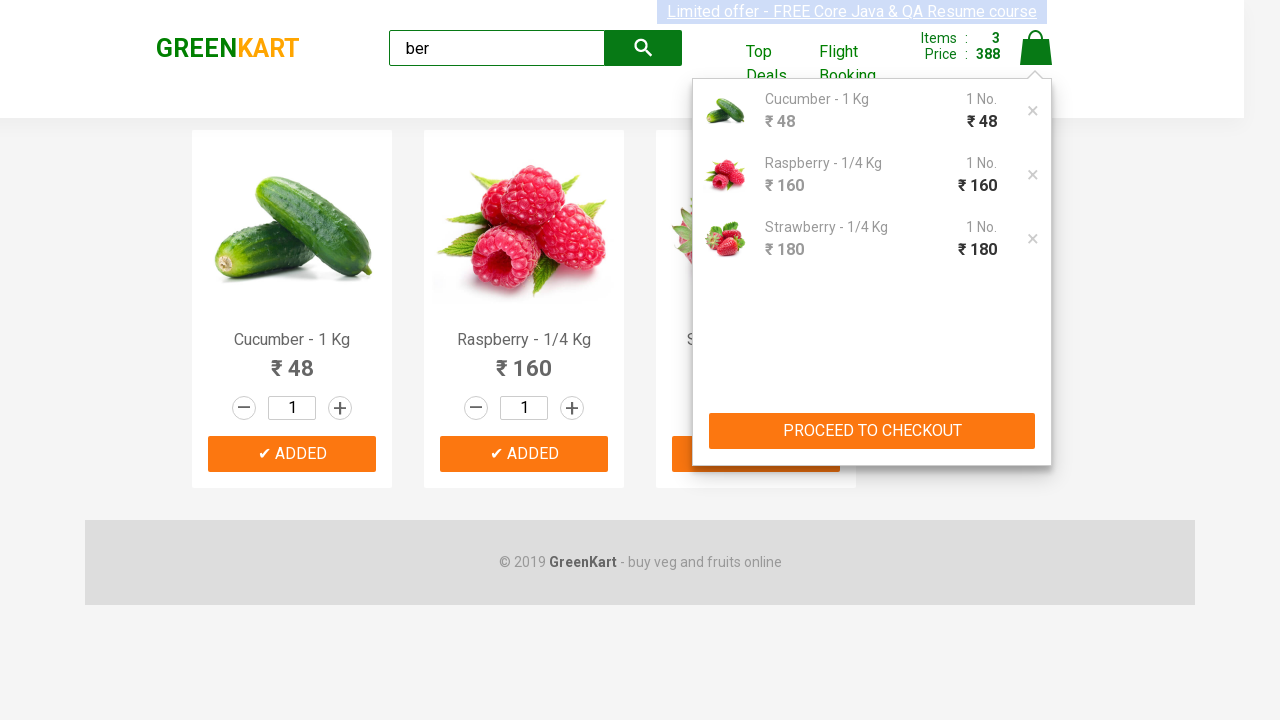

Entered promo code 'rahulshettyacademy' on .promoCode
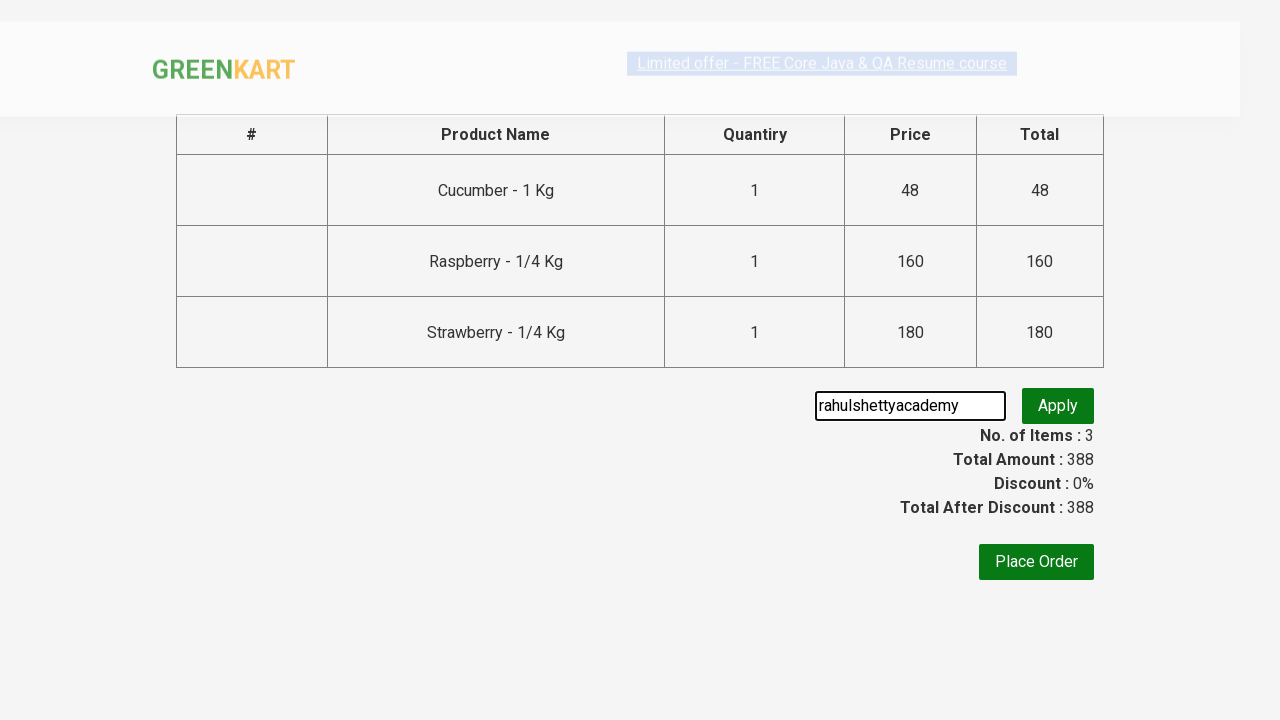

Clicked Apply promo button at (1058, 406) on .promoBtn
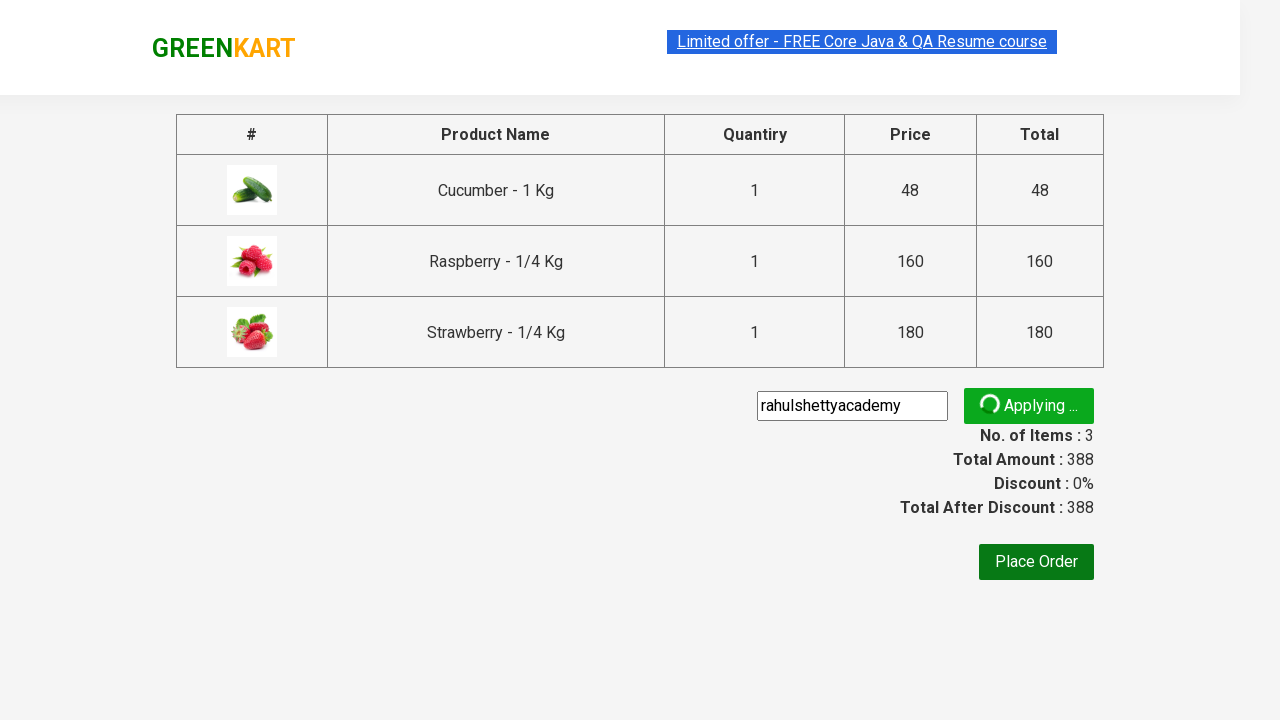

Promo info element appeared
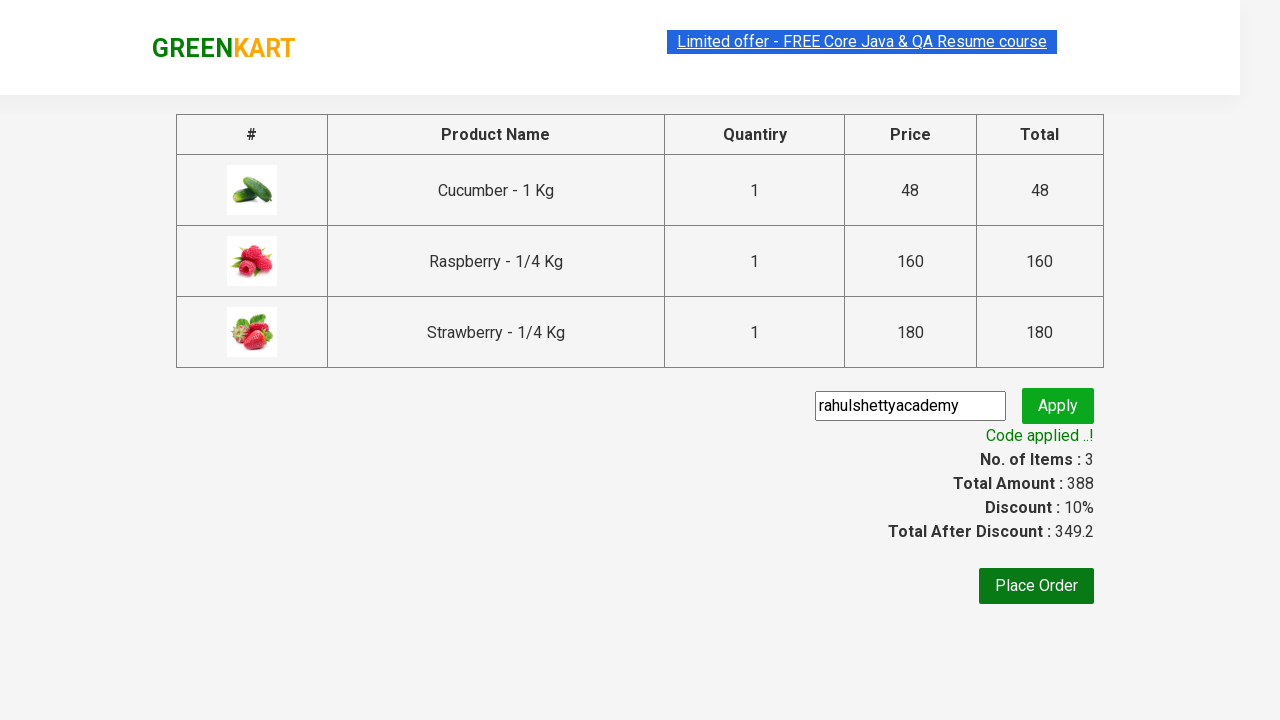

Retrieved promo message: 'Code applied ..!'
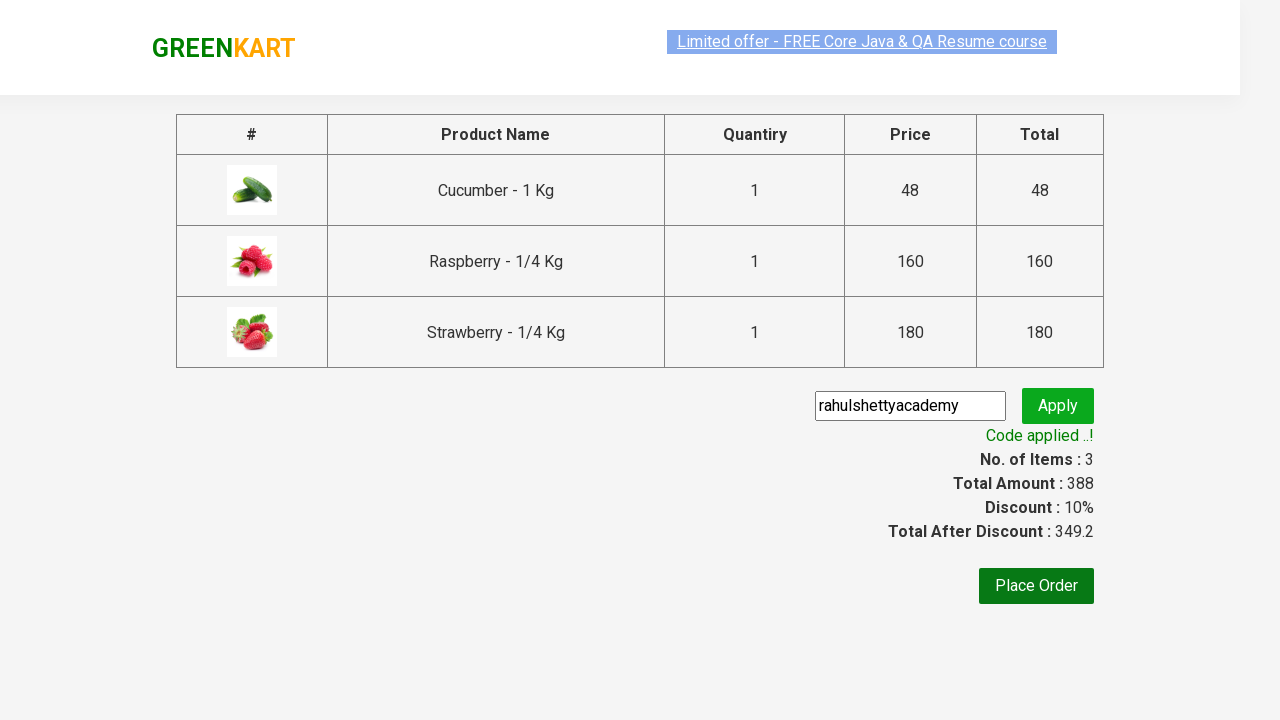

Verified promo code was successfully applied
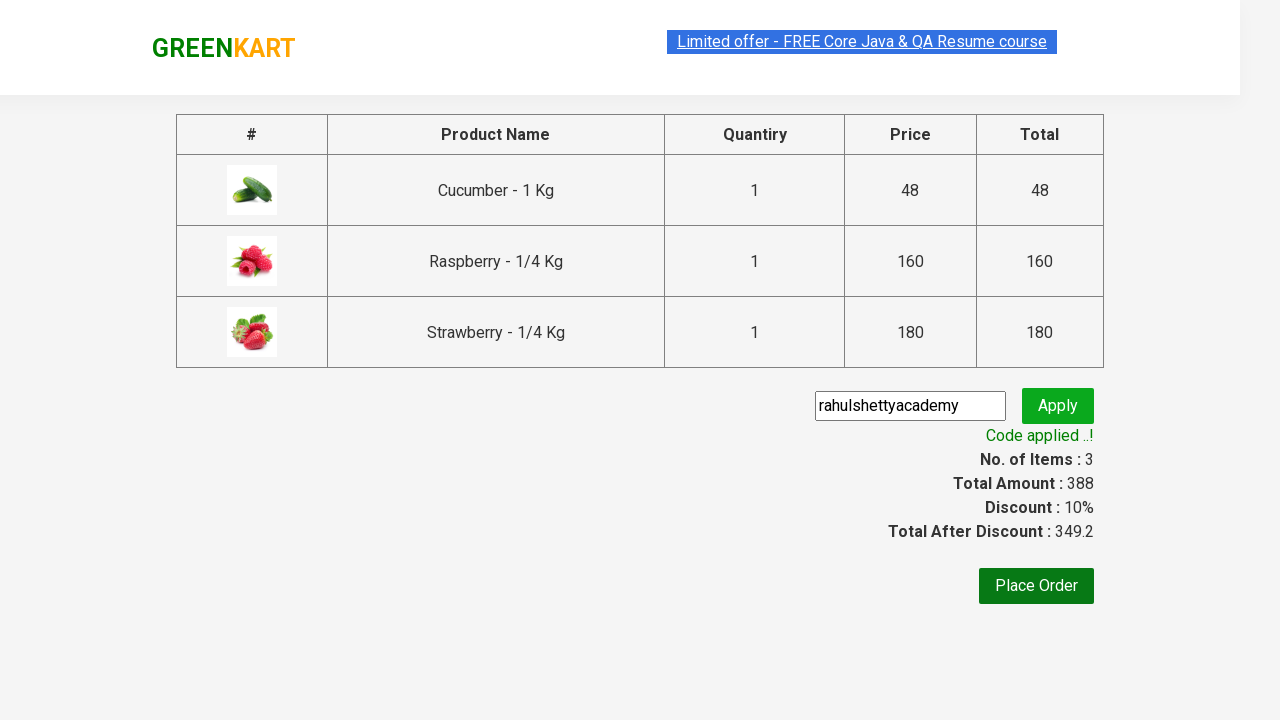

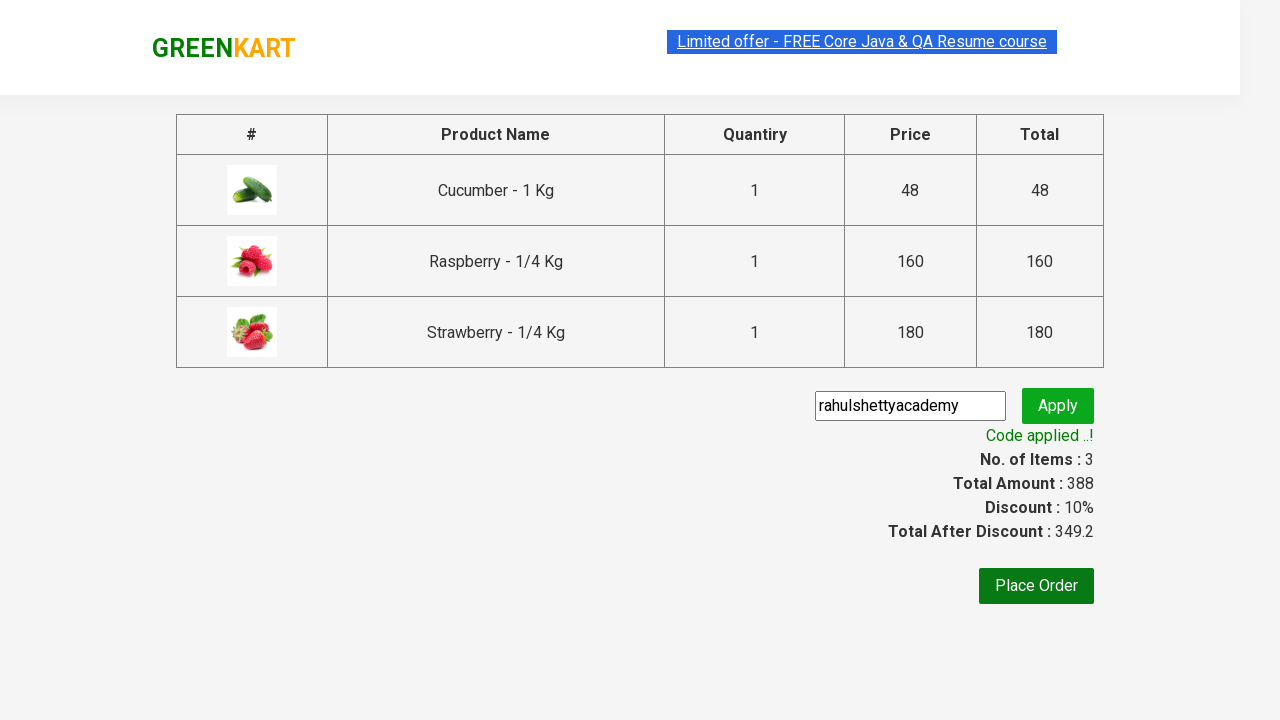